Navigates to DemoQA homepage, clicks on the Forms card, then clicks on Practice Form link

Starting URL: https://demoqa.com/

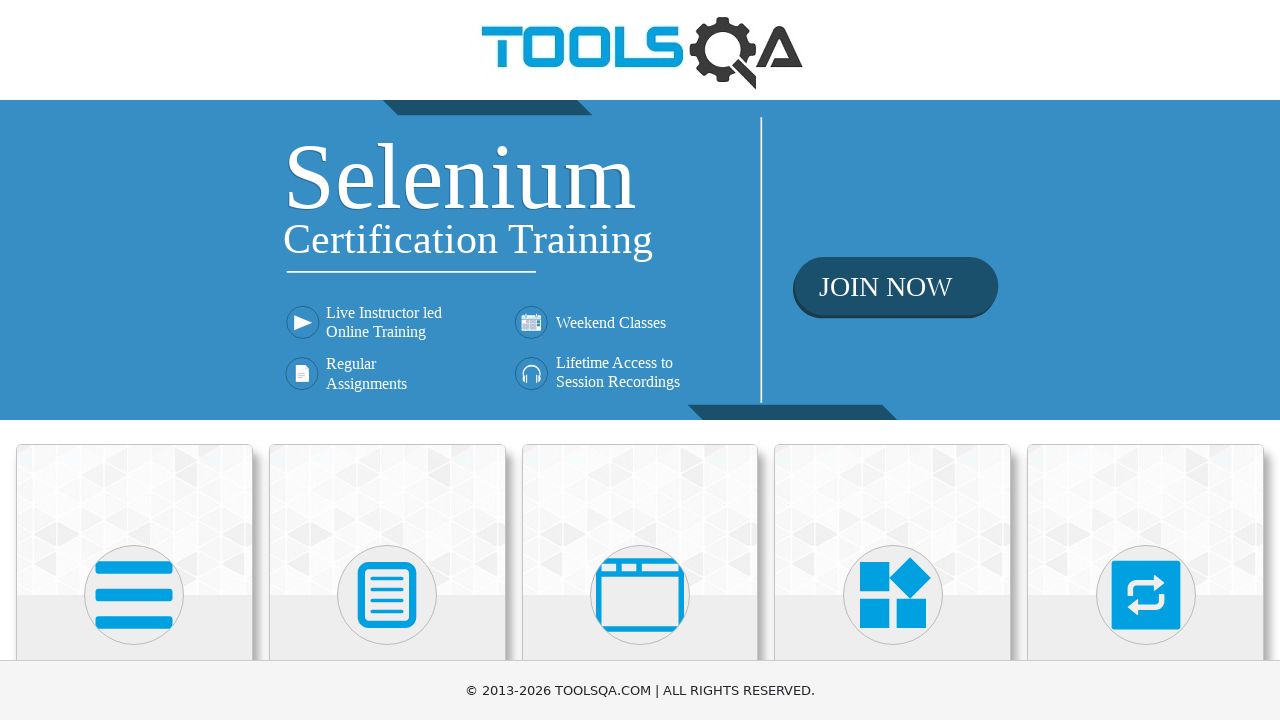

Navigated to DemoQA homepage
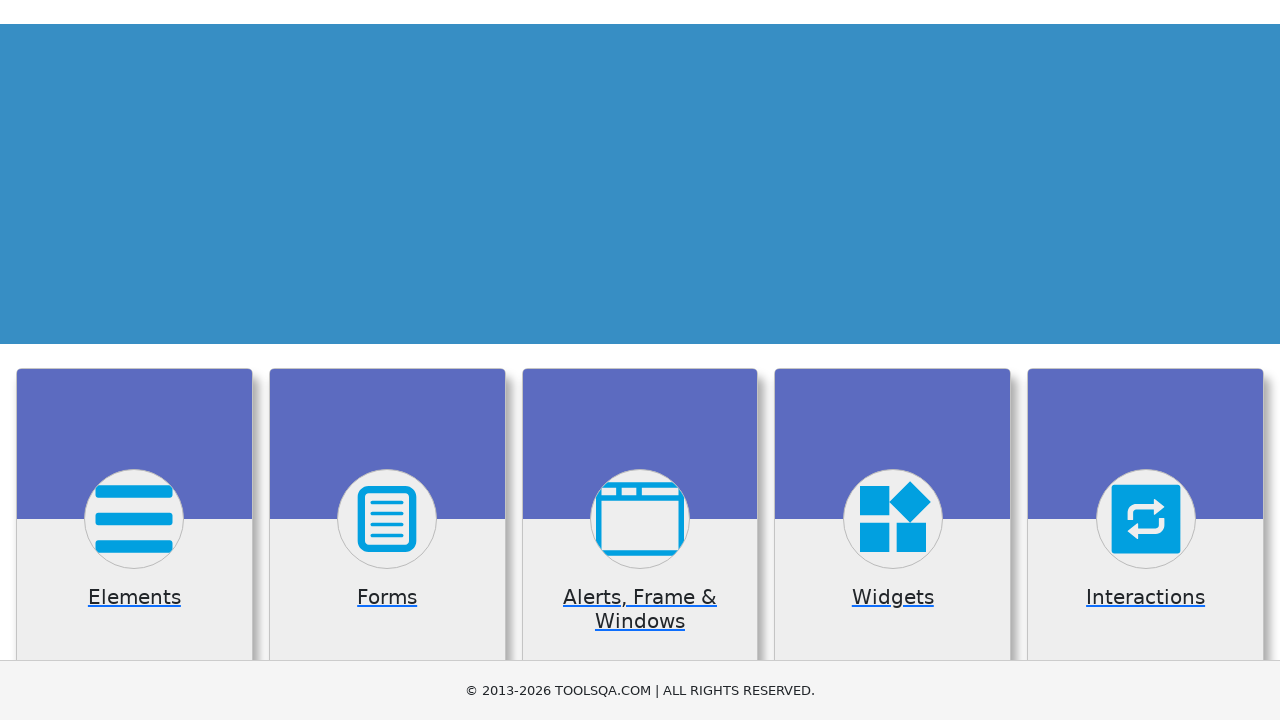

Forms card selector loaded
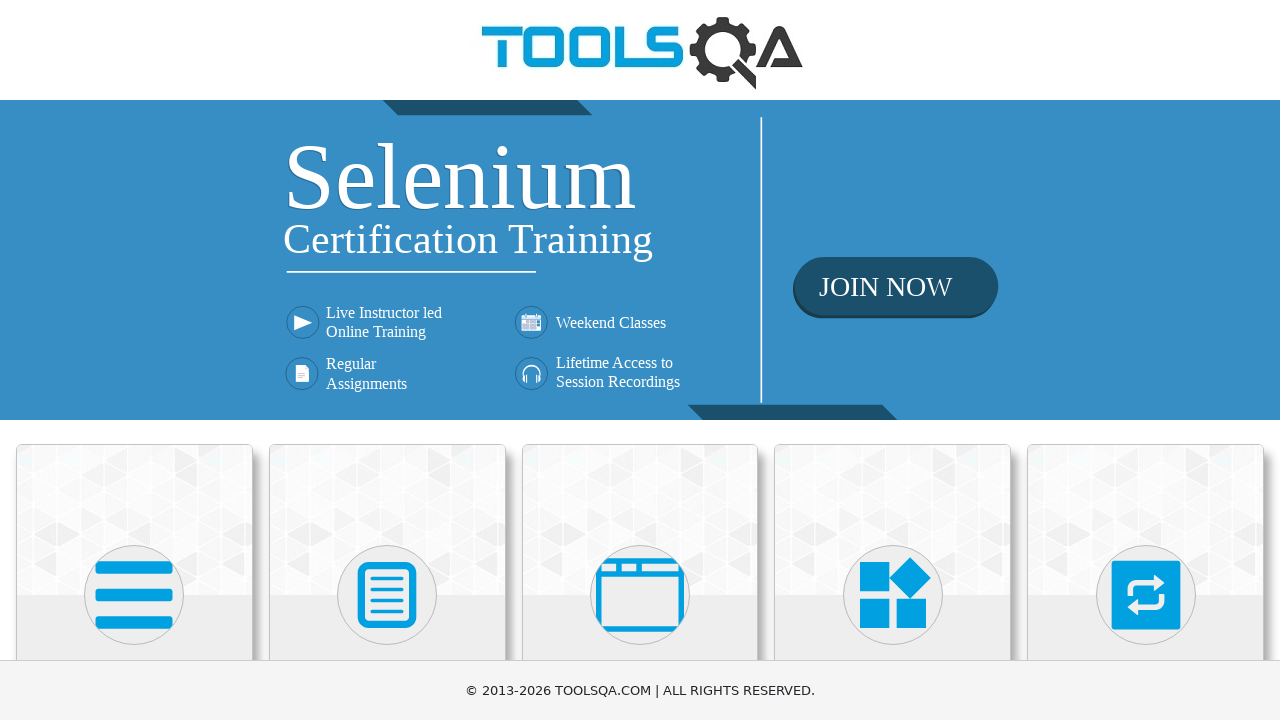

Clicked on Forms card
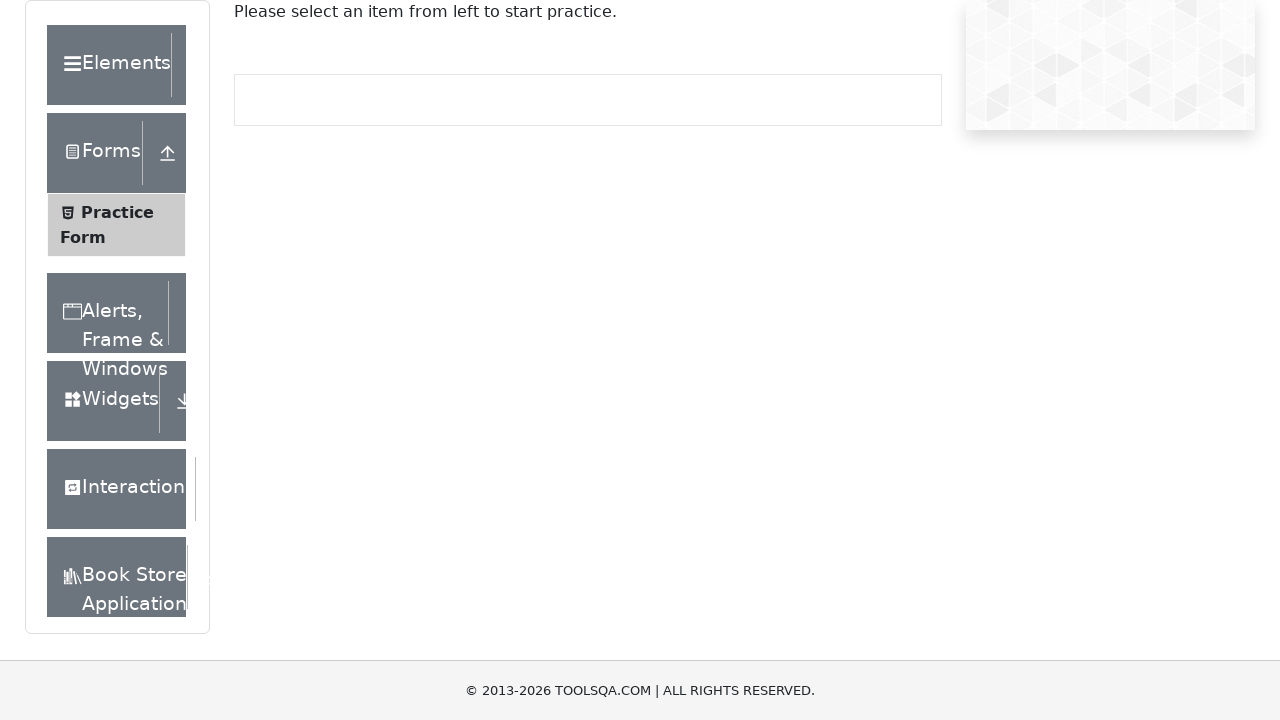

Practice Form link selector loaded
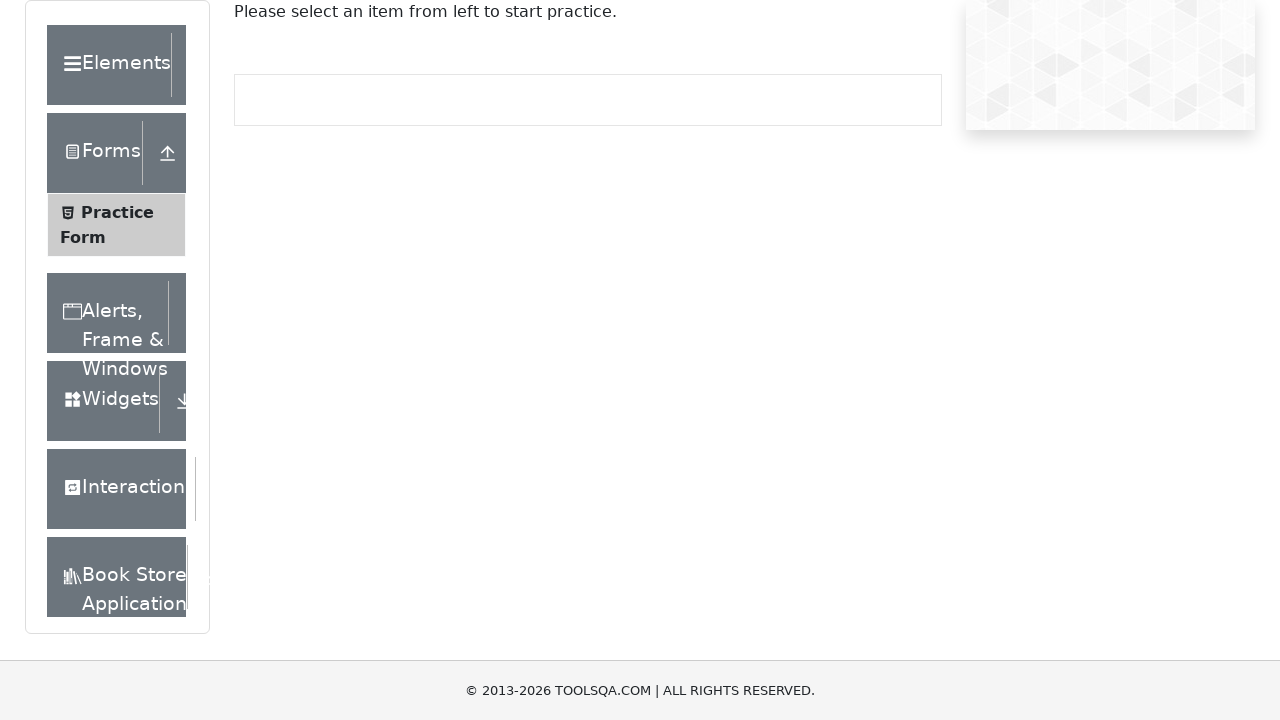

Clicked on Practice Form link
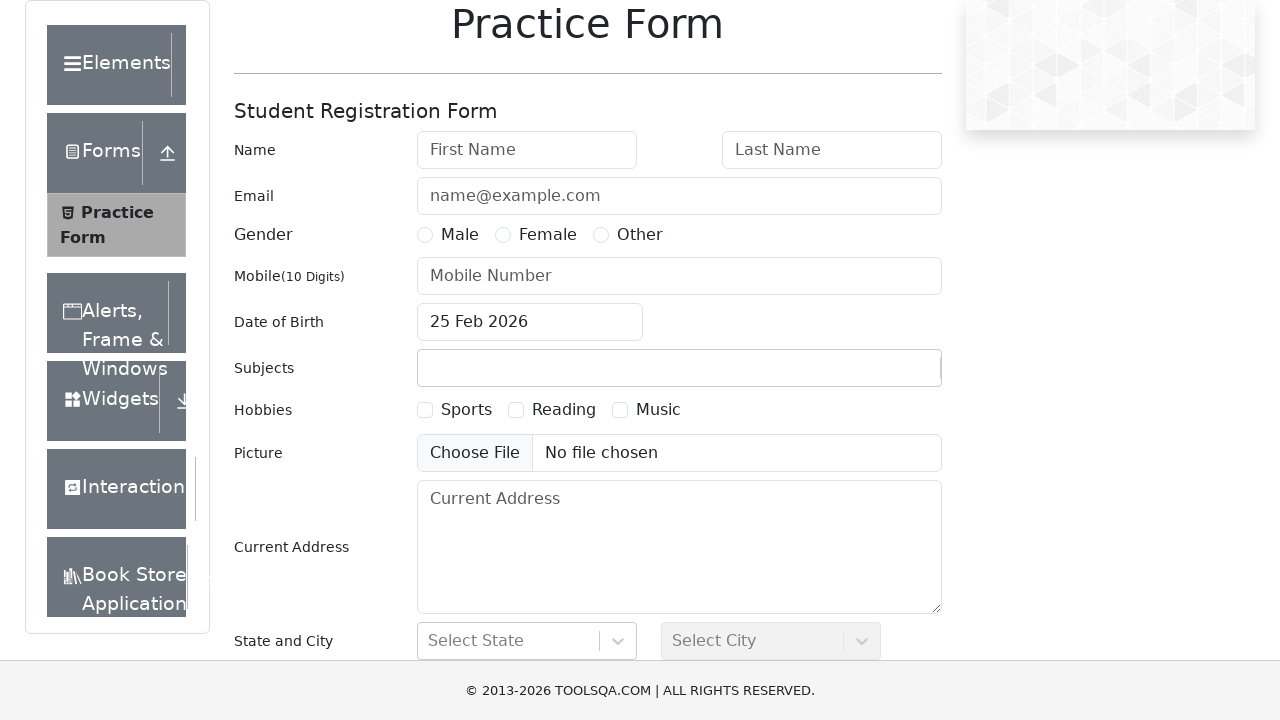

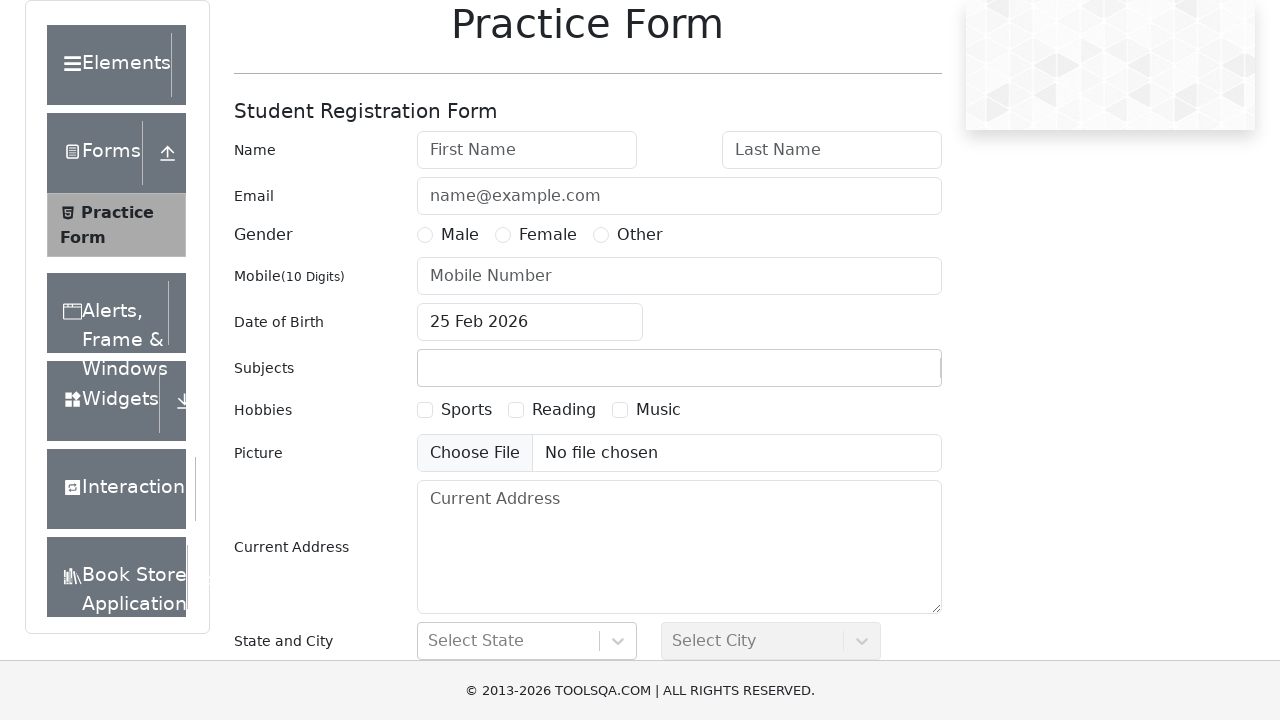